Tests e-commerce cart functionality by searching for a product, adding it to cart with quantity 2, then updating the cart quantity to 1 and verifying the update message and total price.

Starting URL: https://cms.demo.katalon.com/

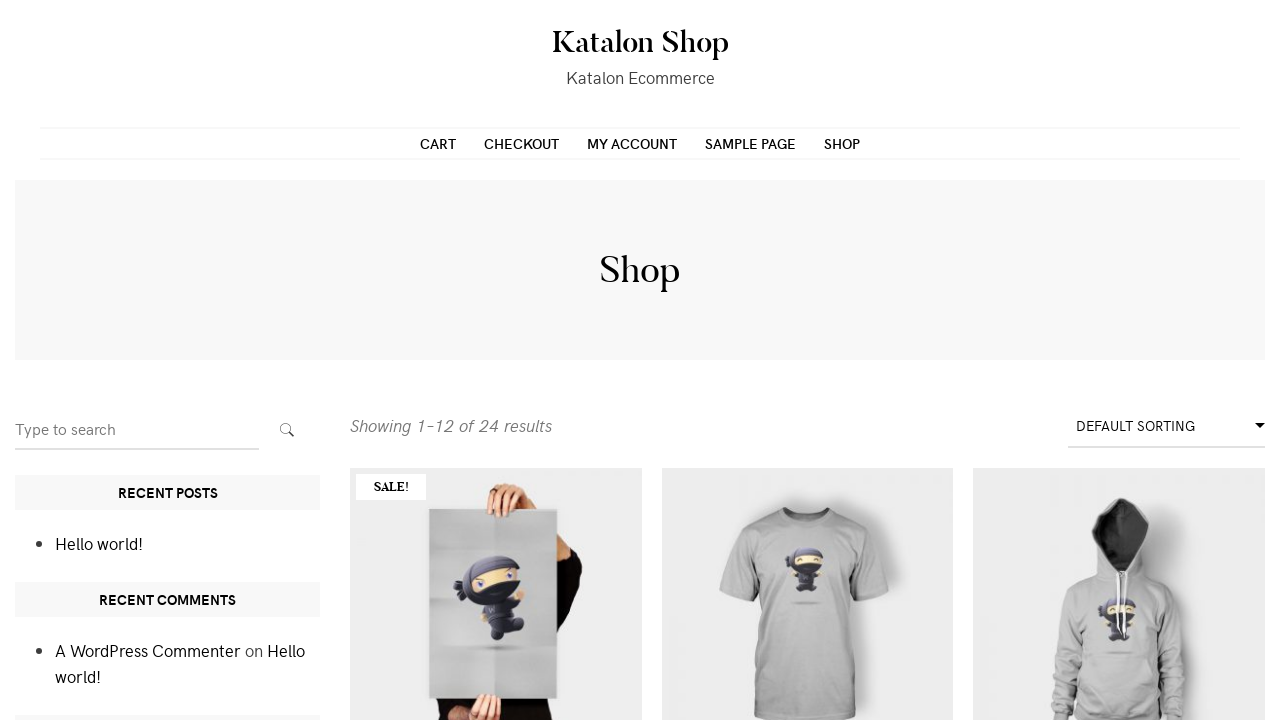

Filled search field with 'Happy Ninja' on .search-field
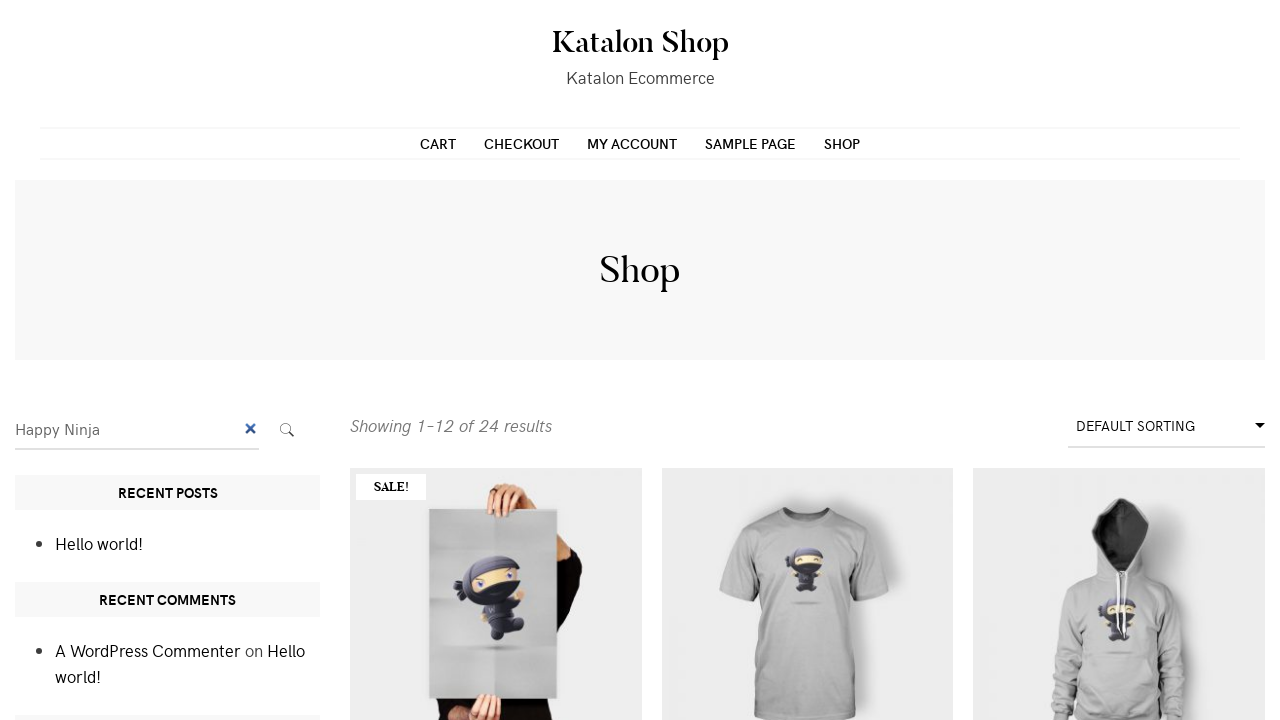

Pressed Enter to search for Happy Ninja product on .search-field
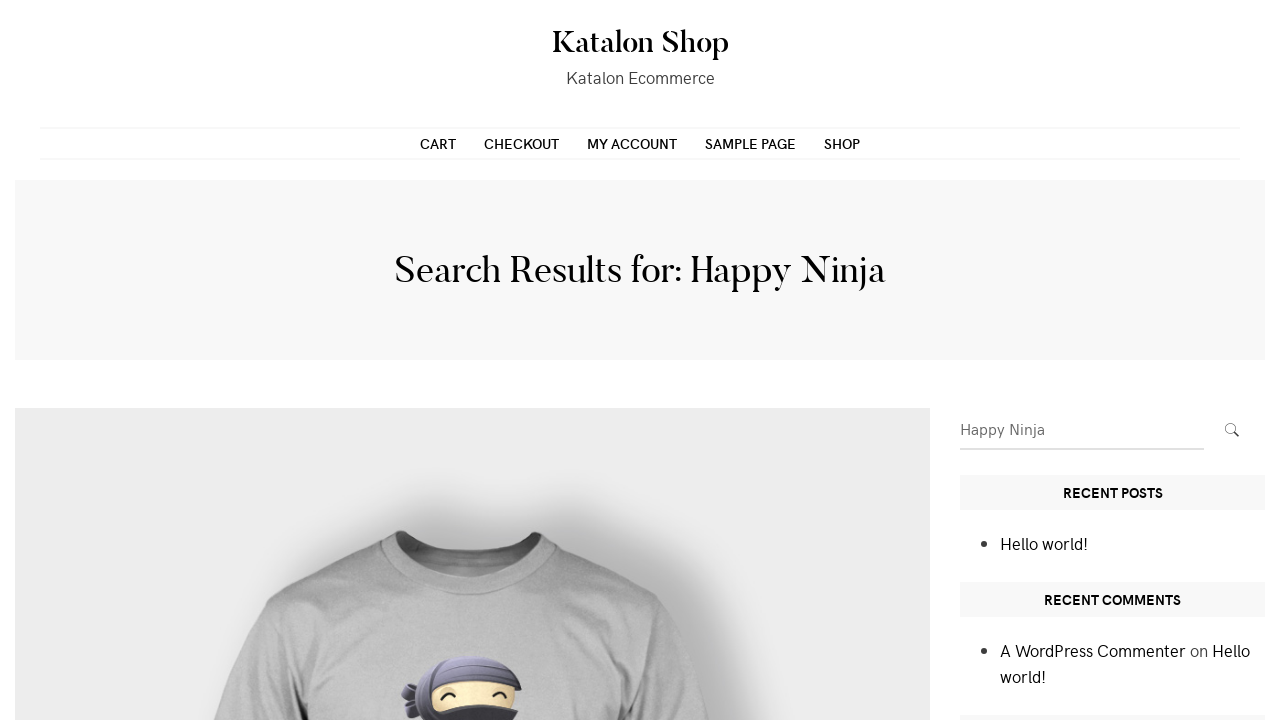

Clicked on Happy Ninja product link at (80, 402) on xpath=//*[@id='post-27']/header/h2/a
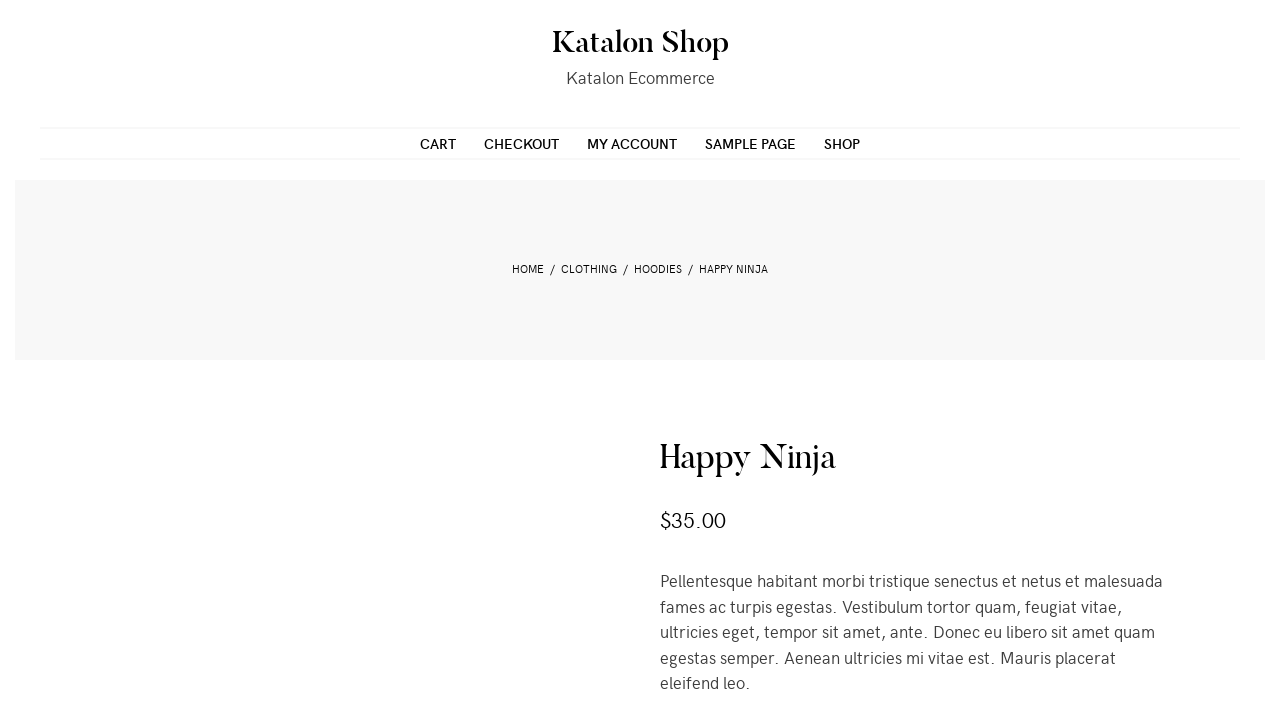

Cleared quantity field on .input-text.qty.text
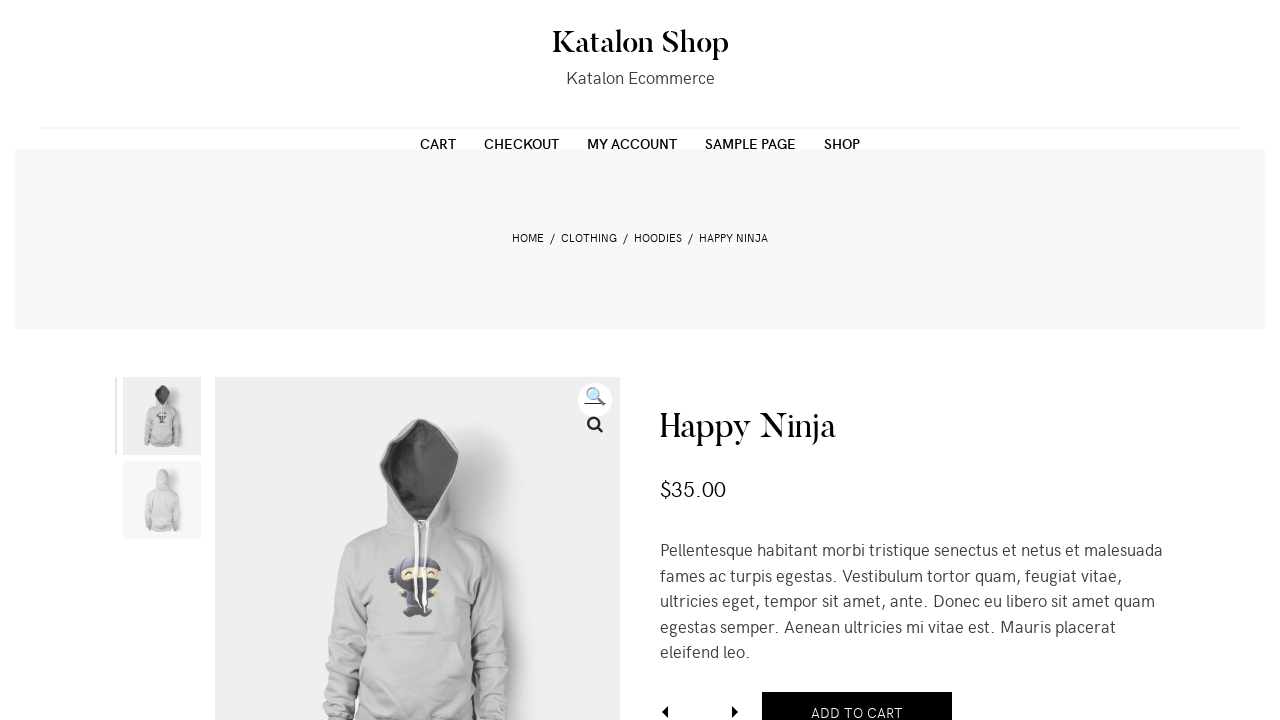

Set product quantity to 2 on .input-text.qty.text
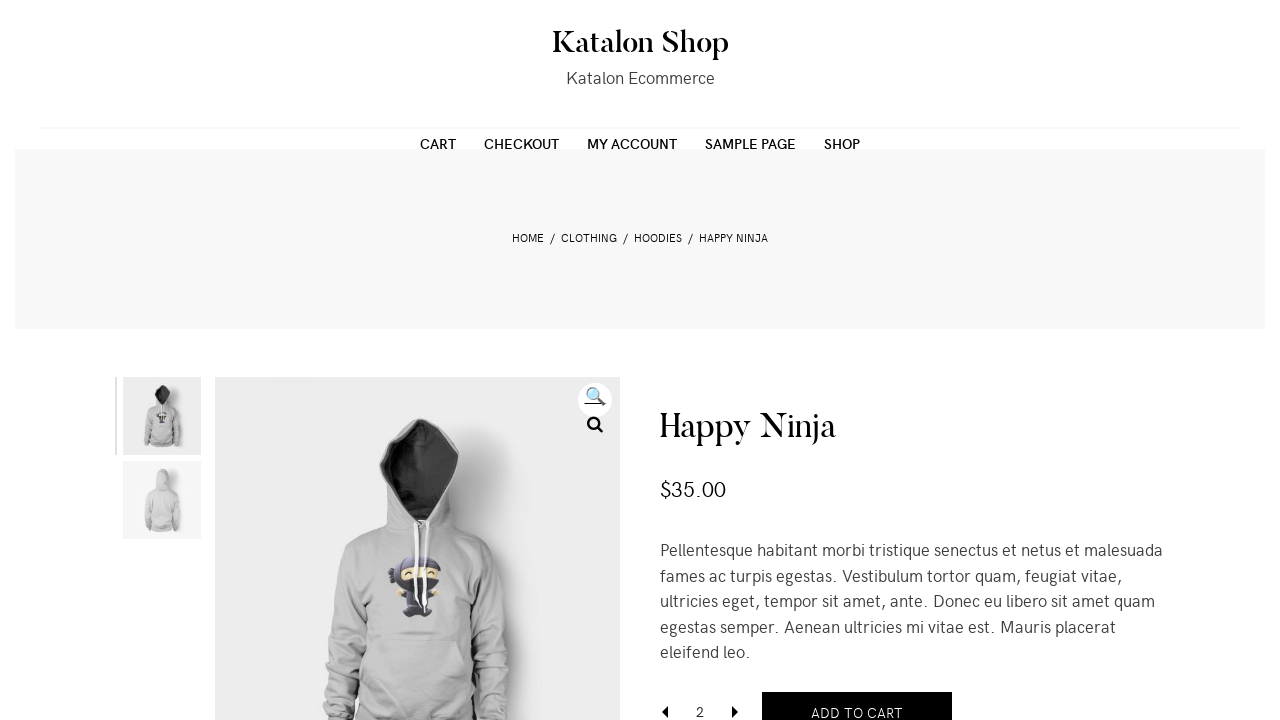

Clicked Add to Cart button at (857, 699) on button[name='add-to-cart']
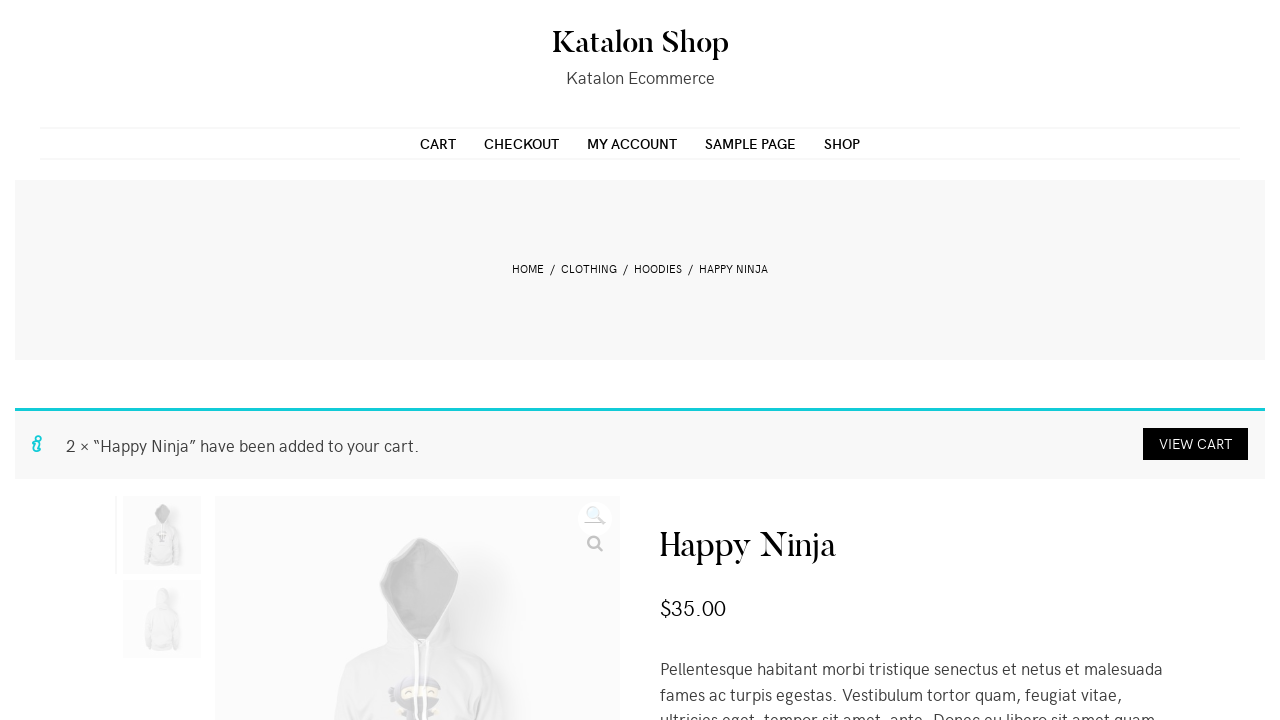

Clicked button to view cart at (1196, 444) on .button.wc-forward
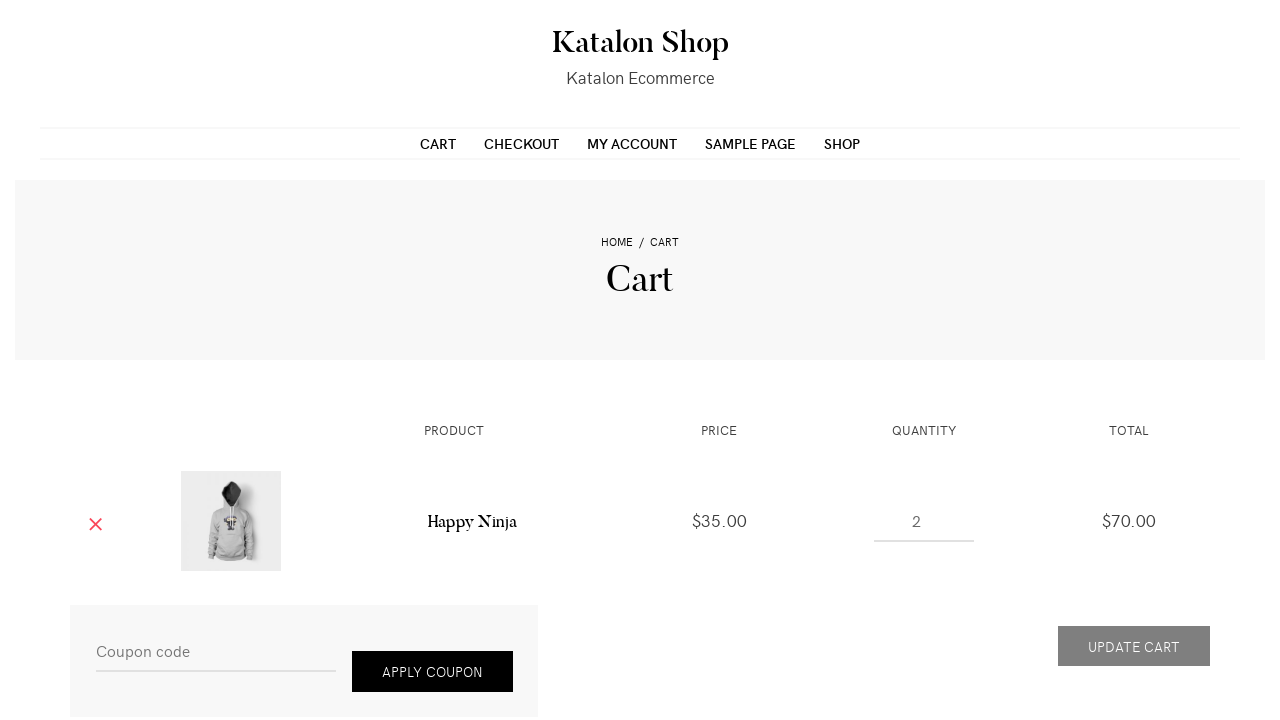

Cleared quantity field in cart on .input-text.qty.text
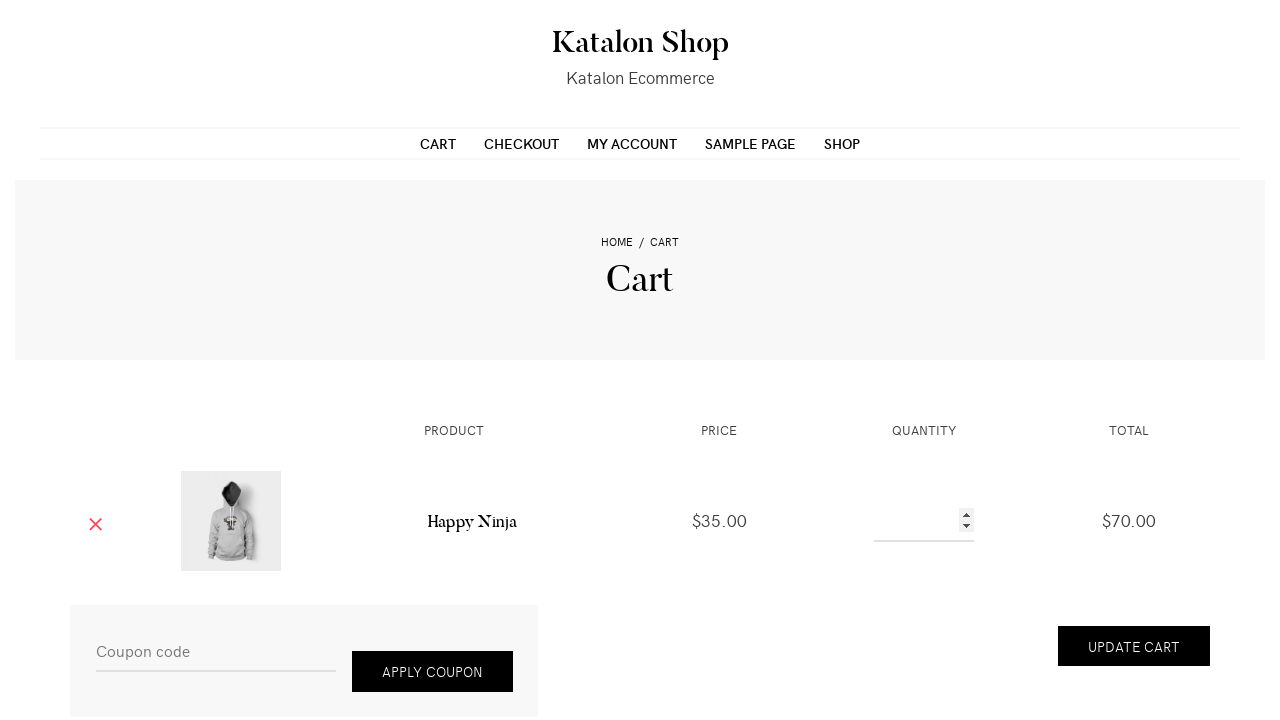

Updated product quantity to 1 in cart on .input-text.qty.text
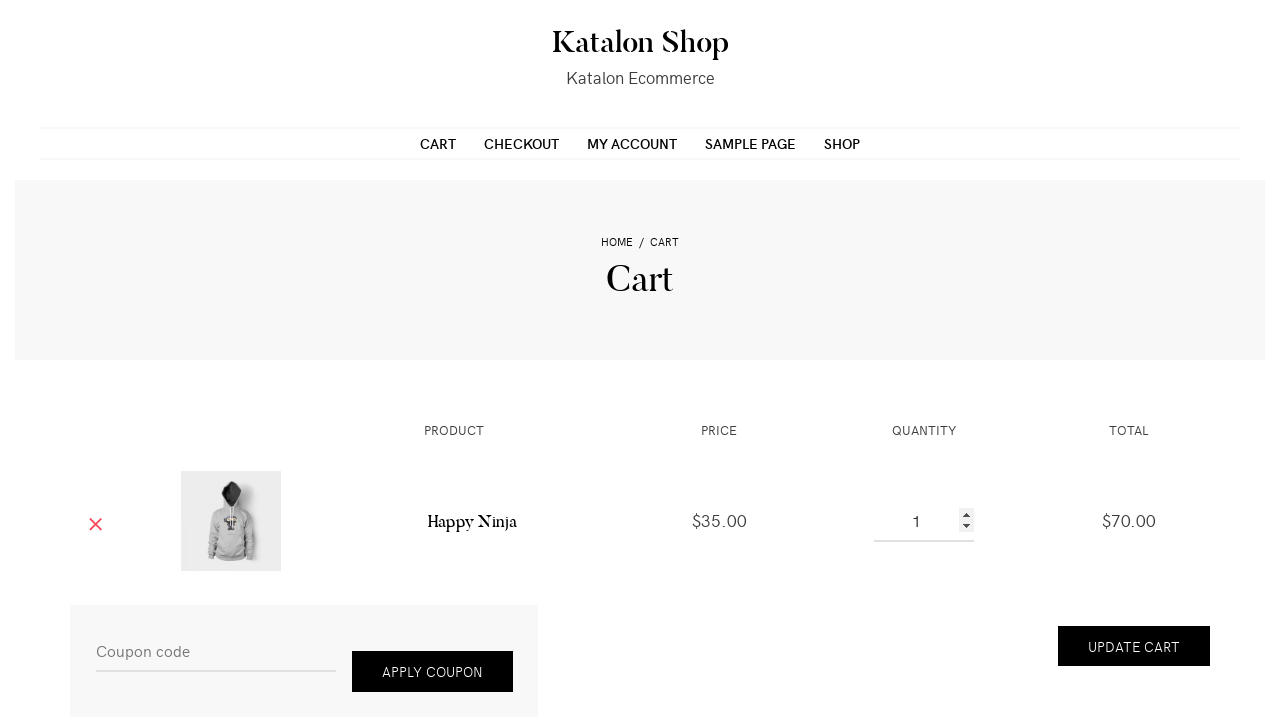

Clicked Update Cart button at (1134, 646) on button[name='update_cart']
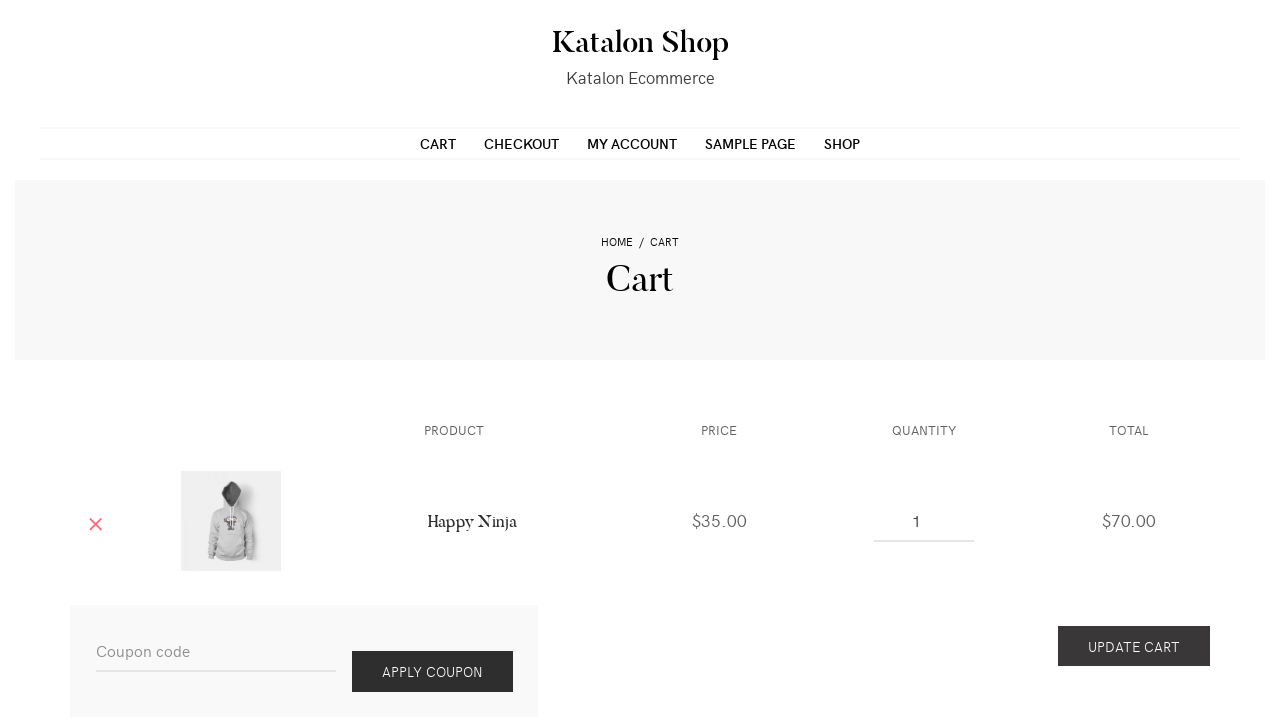

Waited for cart update message to appear
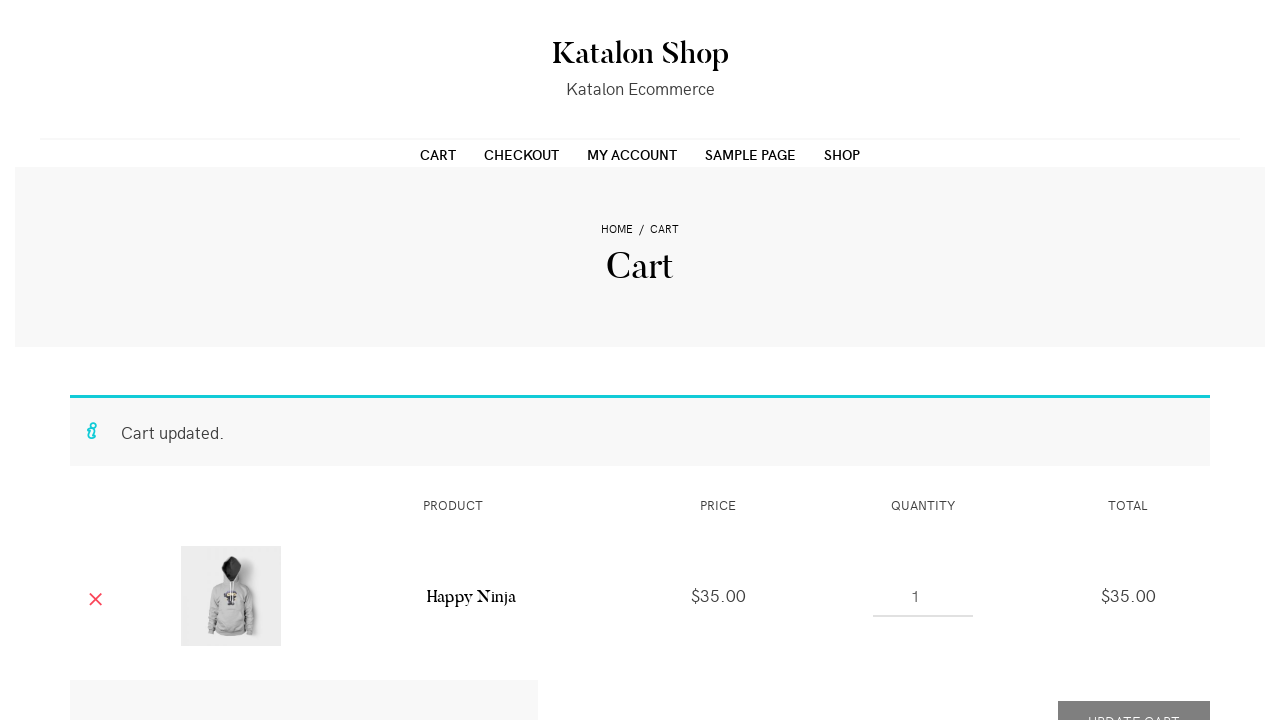

Verified cart update message is visible
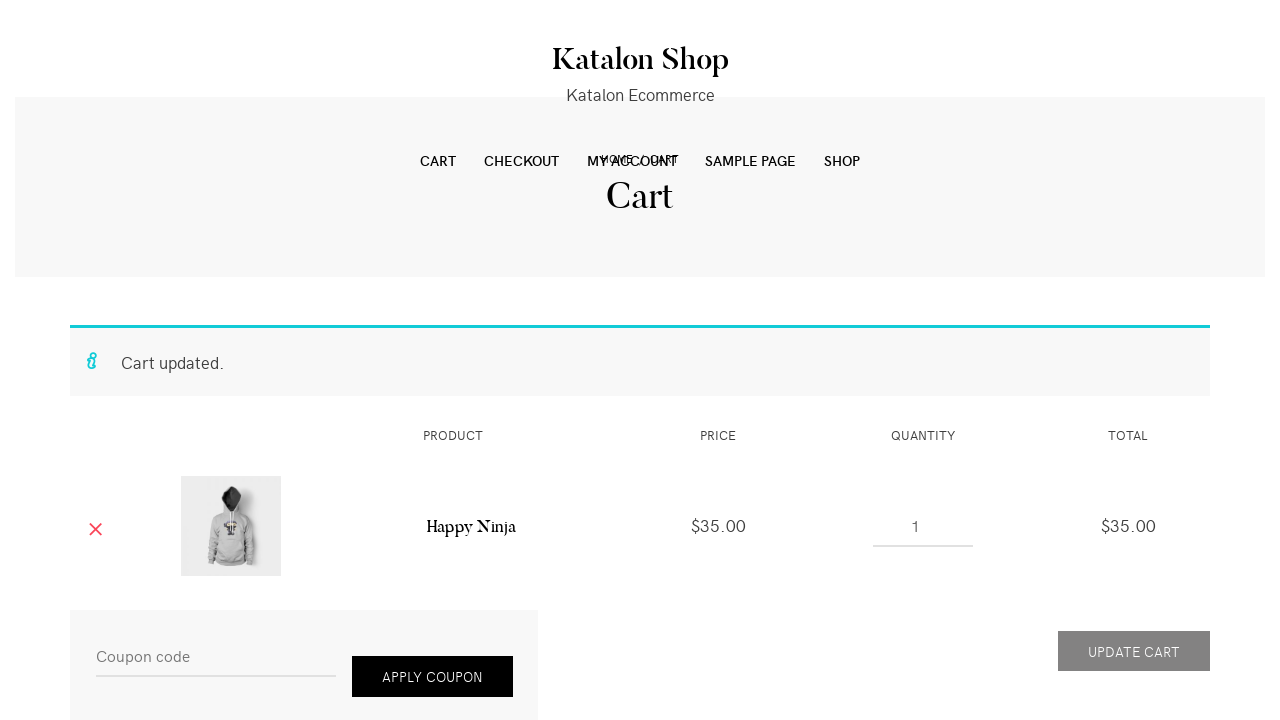

Verified 'Cart updated.' message text
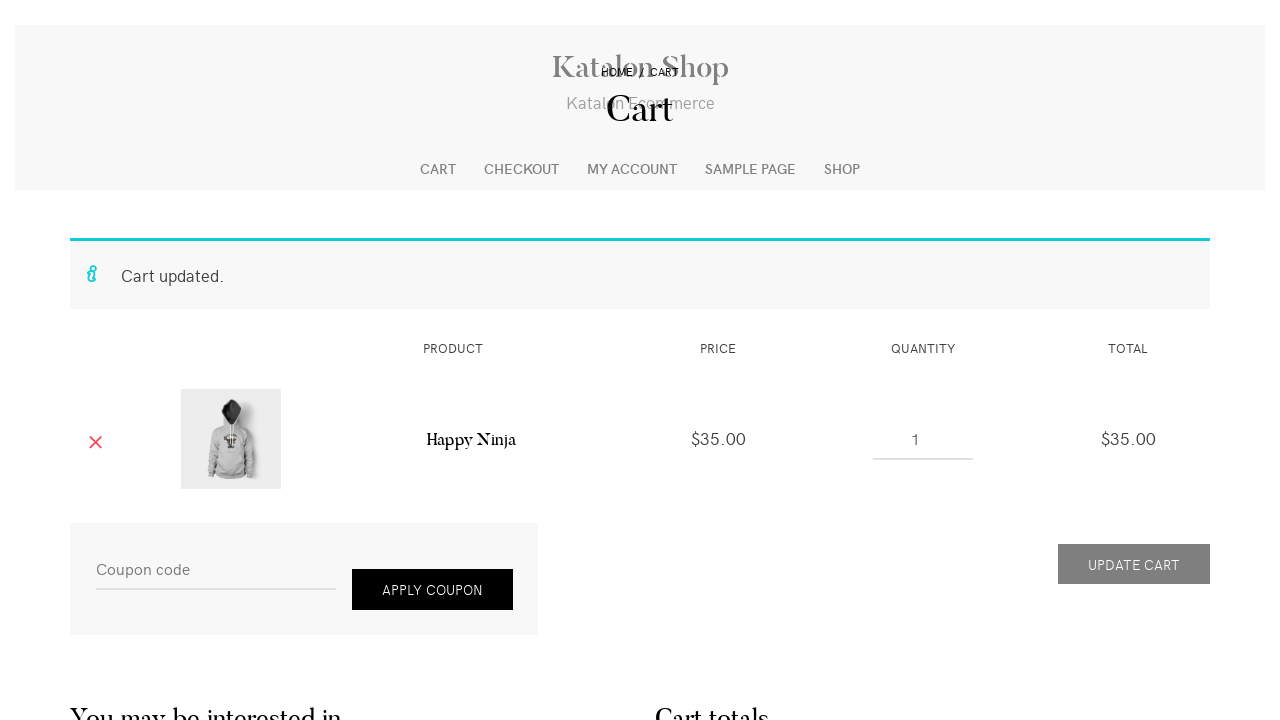

Verified total price is $35.00
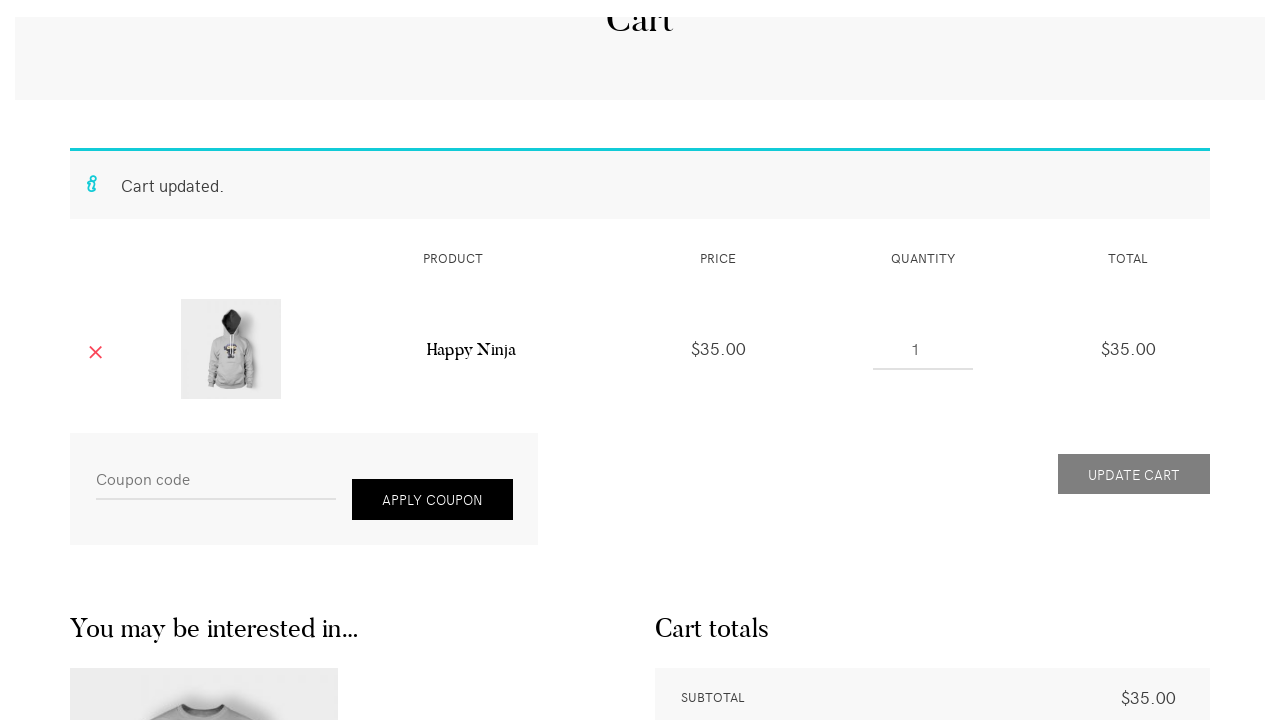

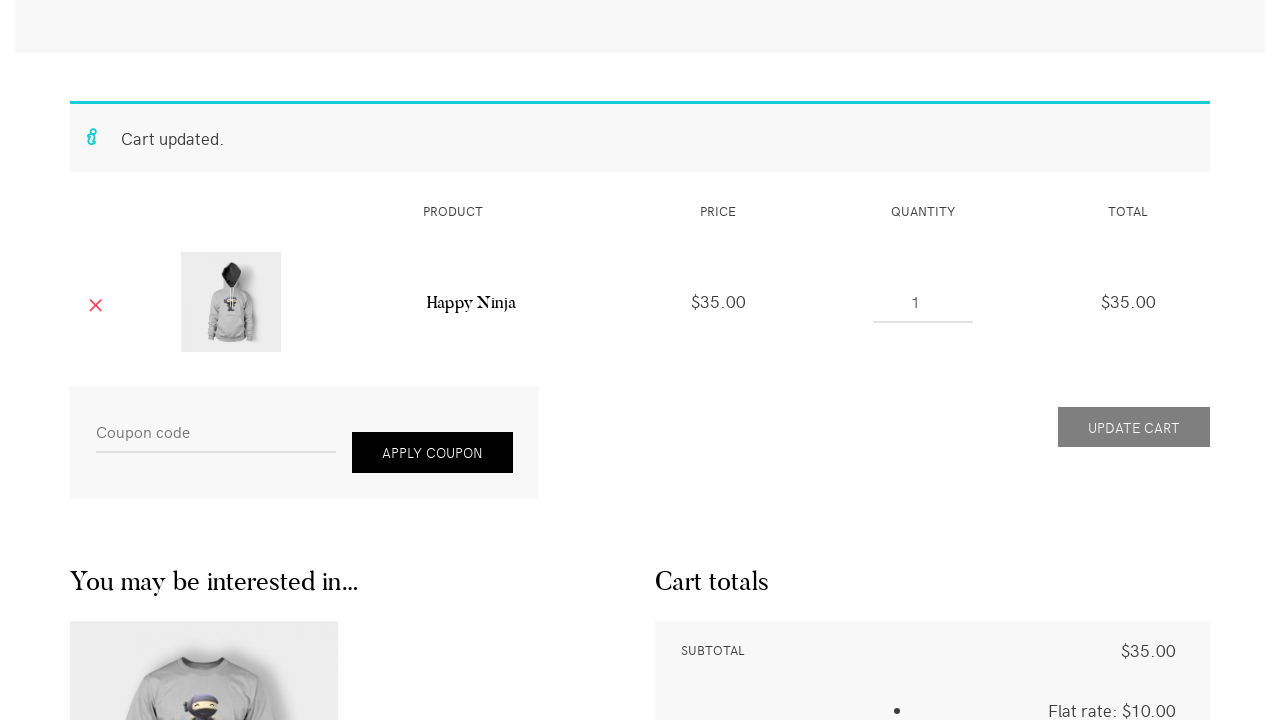